Tests entering a number after pressing Enter starts a new calculation using keyboard

Starting URL: http://mhunterak.github.io/calc.html

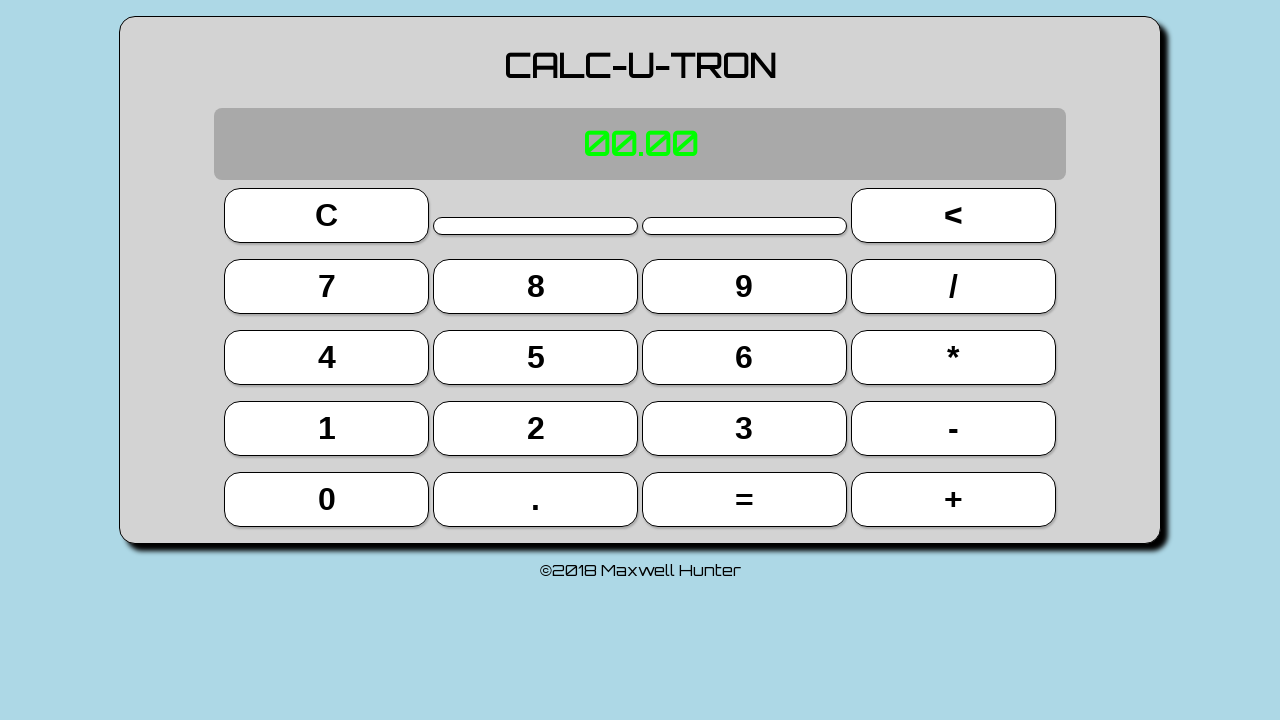

Waited for page to load (domcontentloaded)
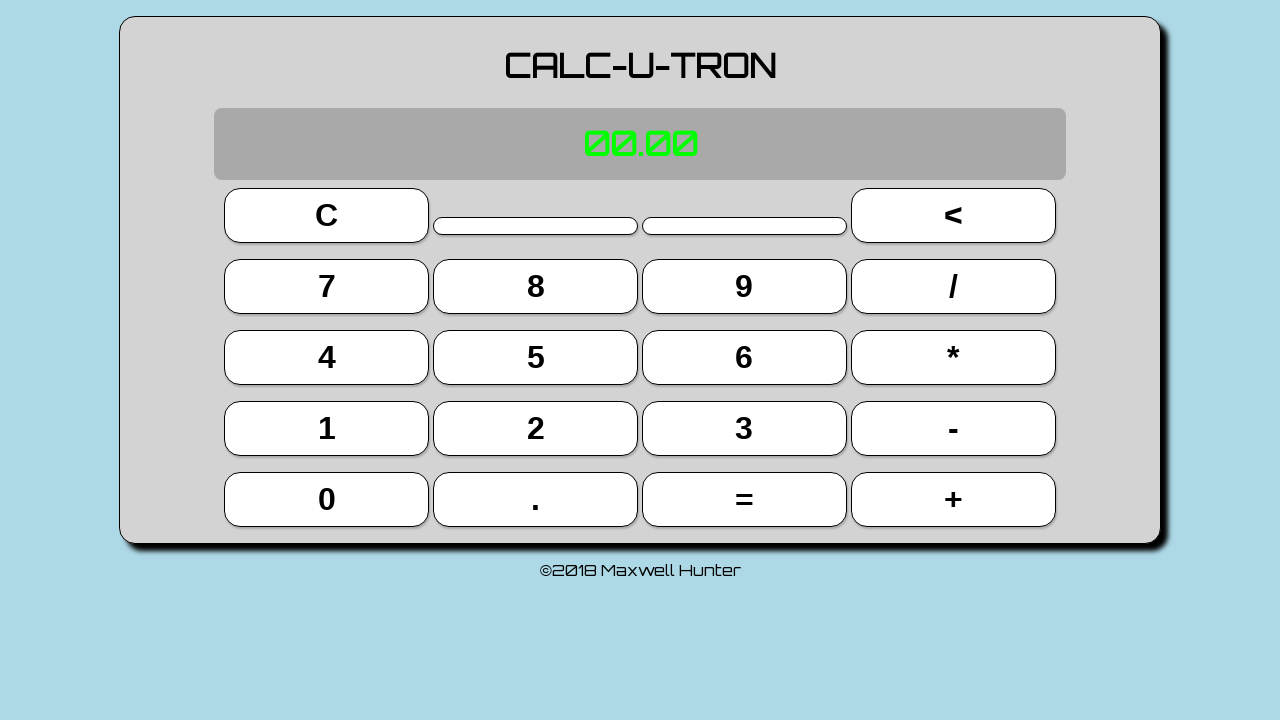

Reloaded page to ensure clean state
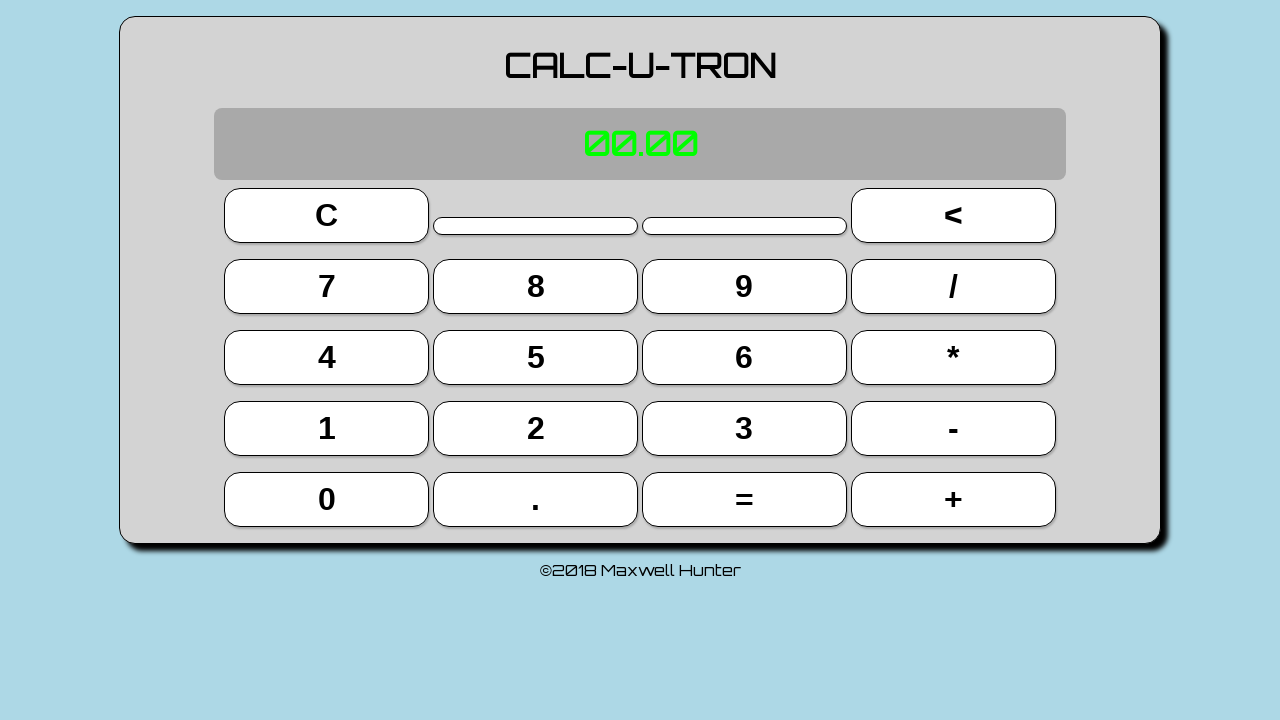

Typed '5' using keyboard
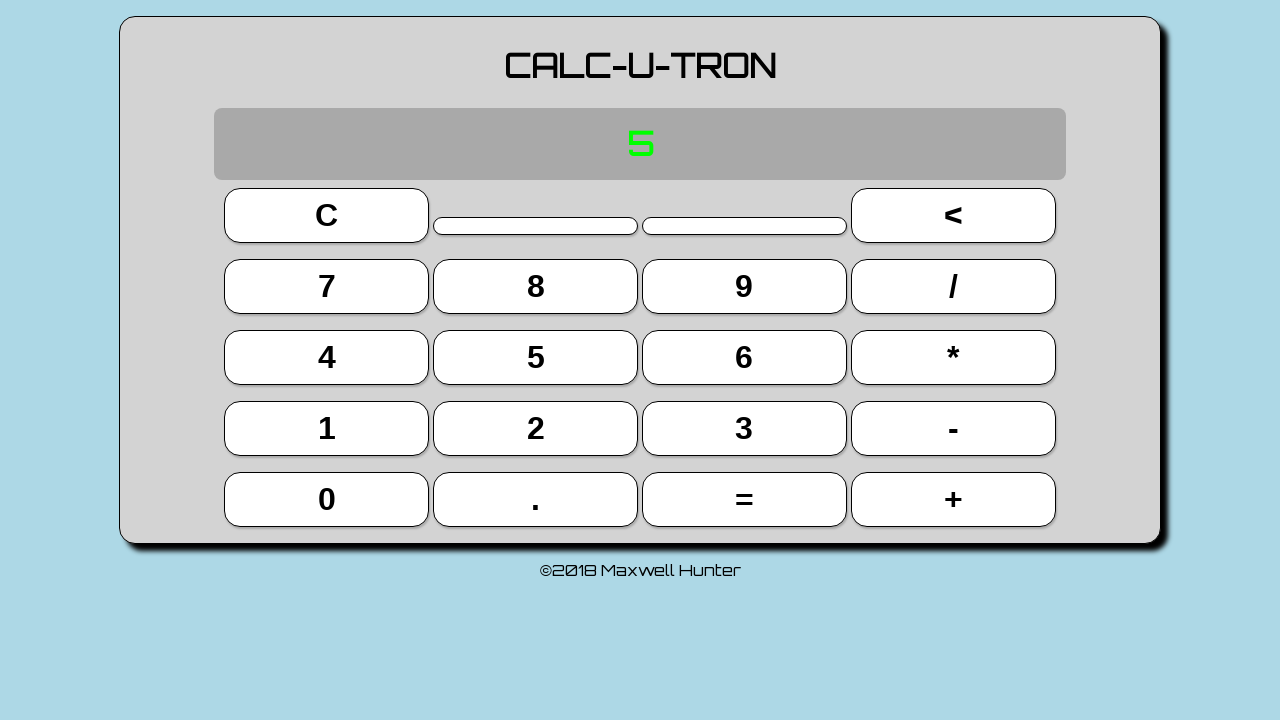

Typed '+' using keyboard
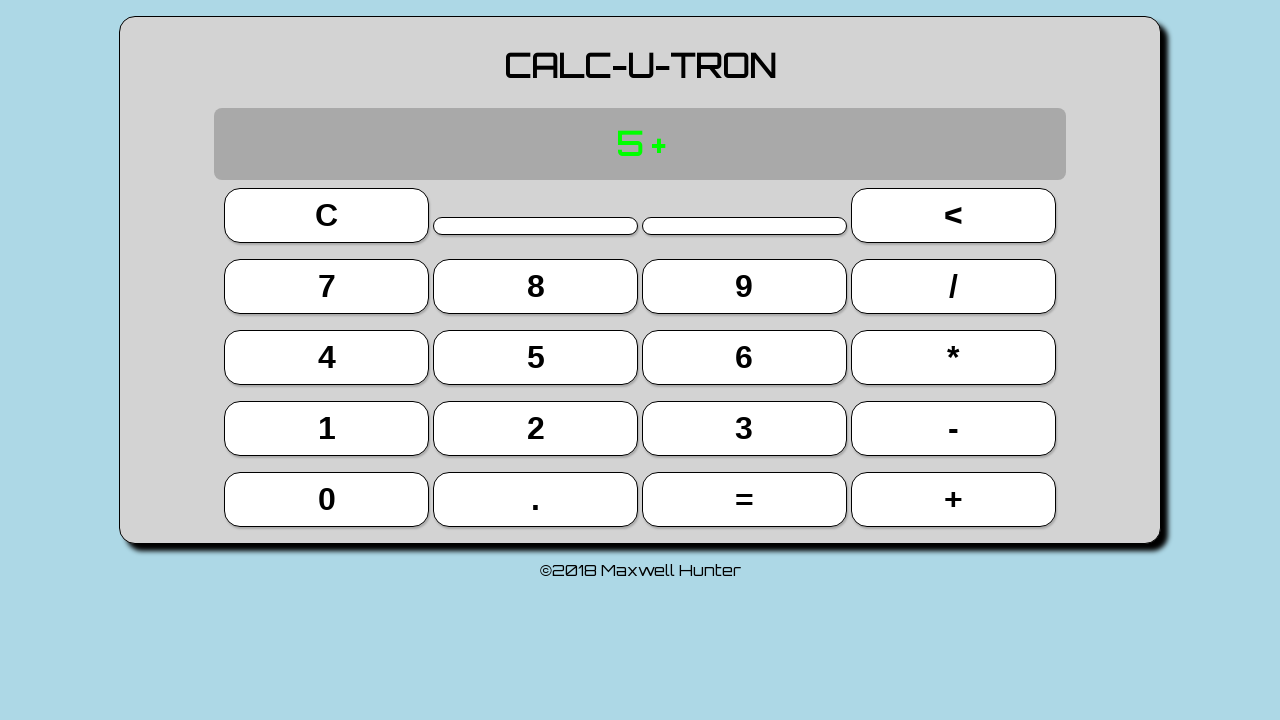

Typed '7' using keyboard
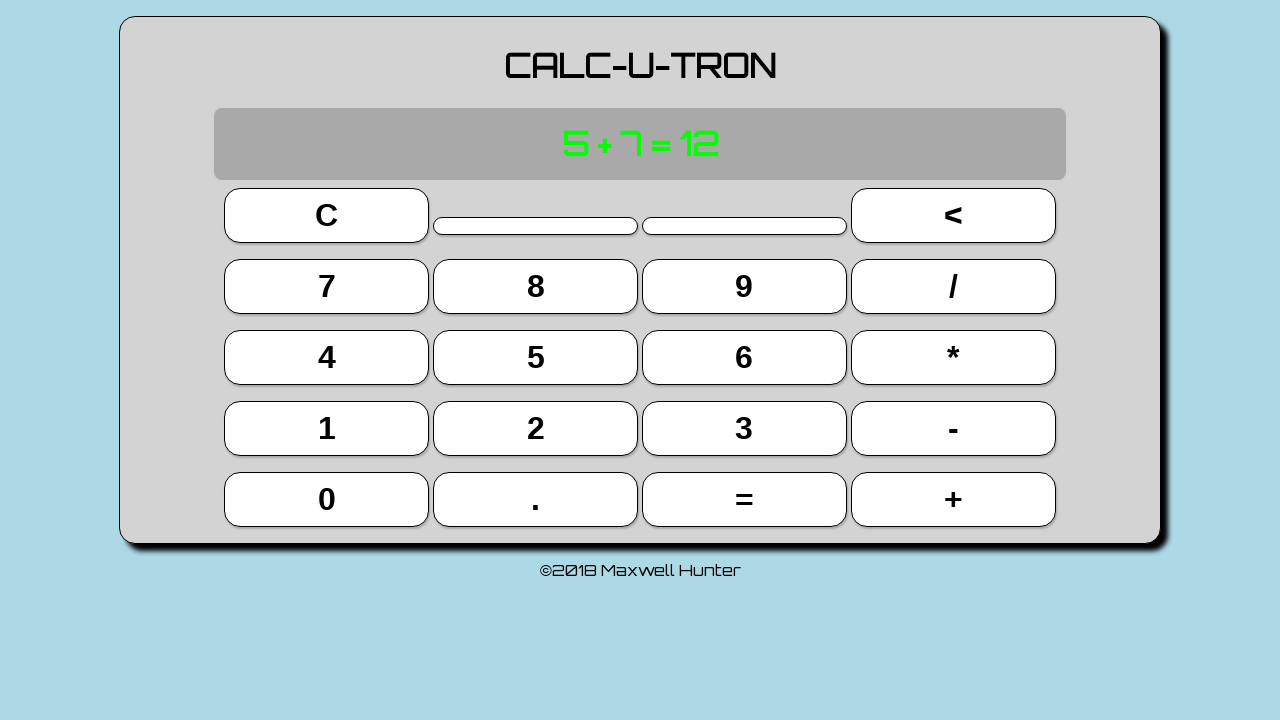

Pressed Enter key
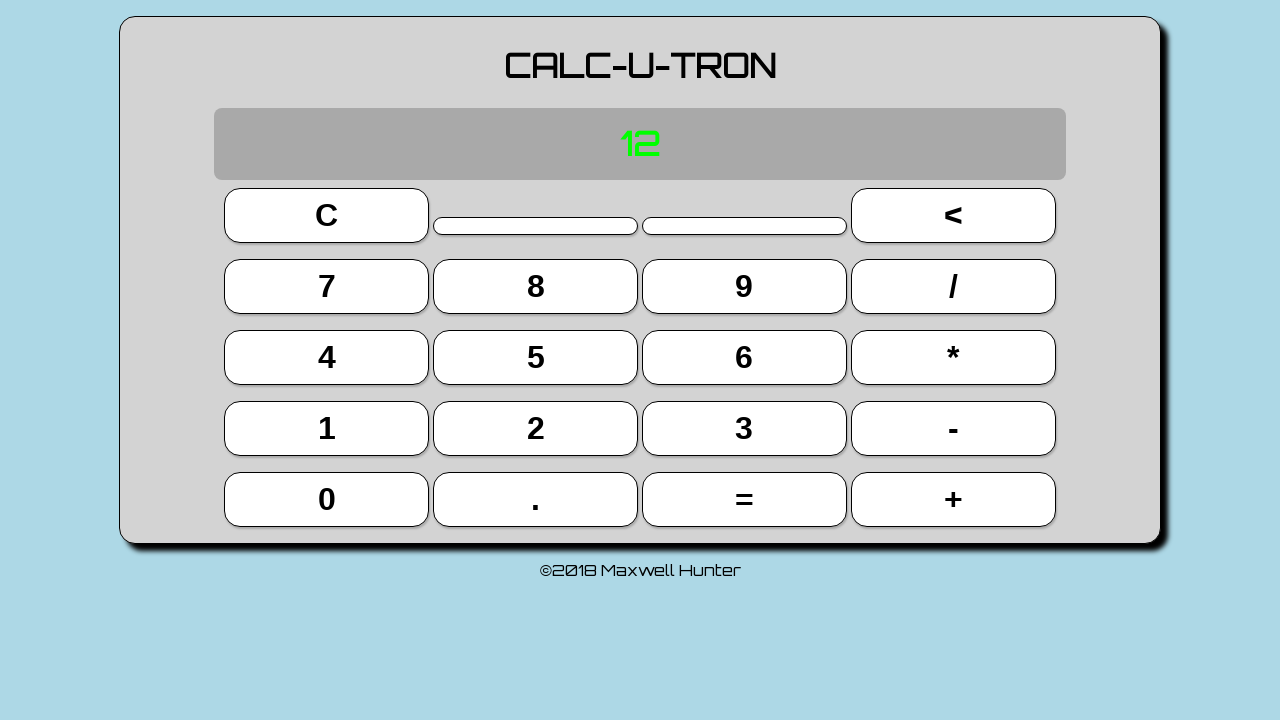

Typed '2' using keyboard to start new calculation
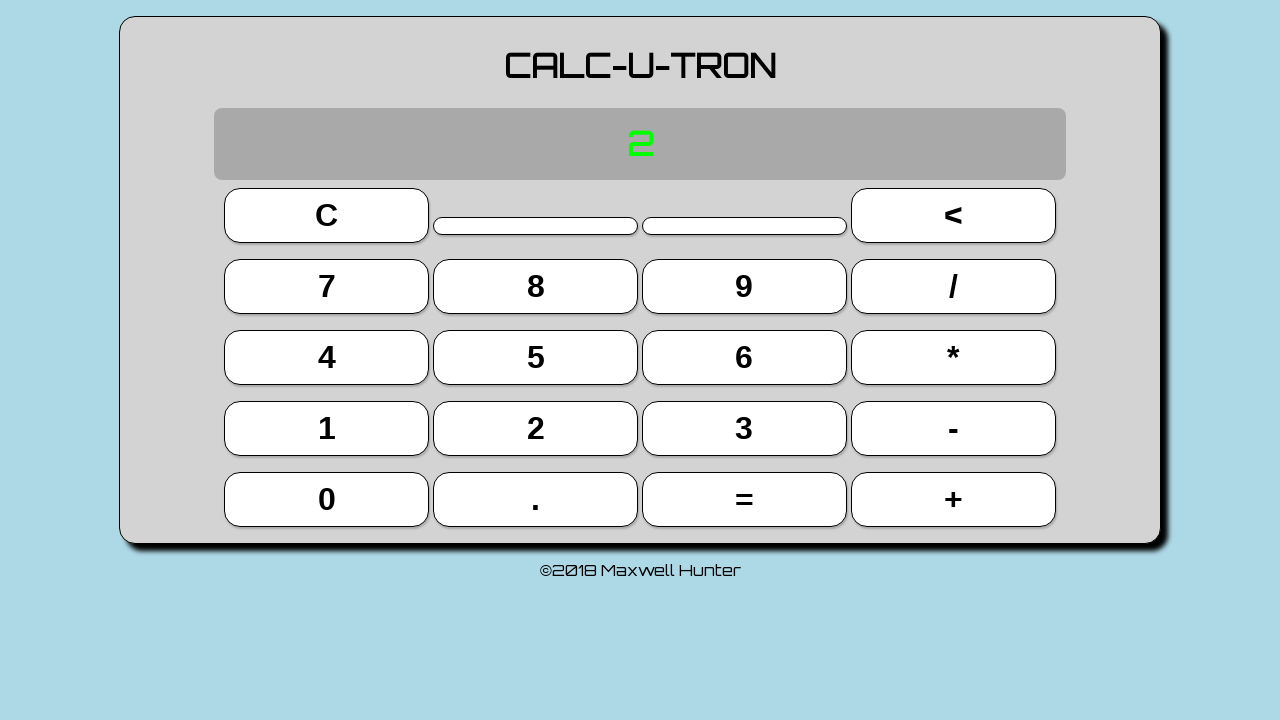

Retrieved display text content: '2'
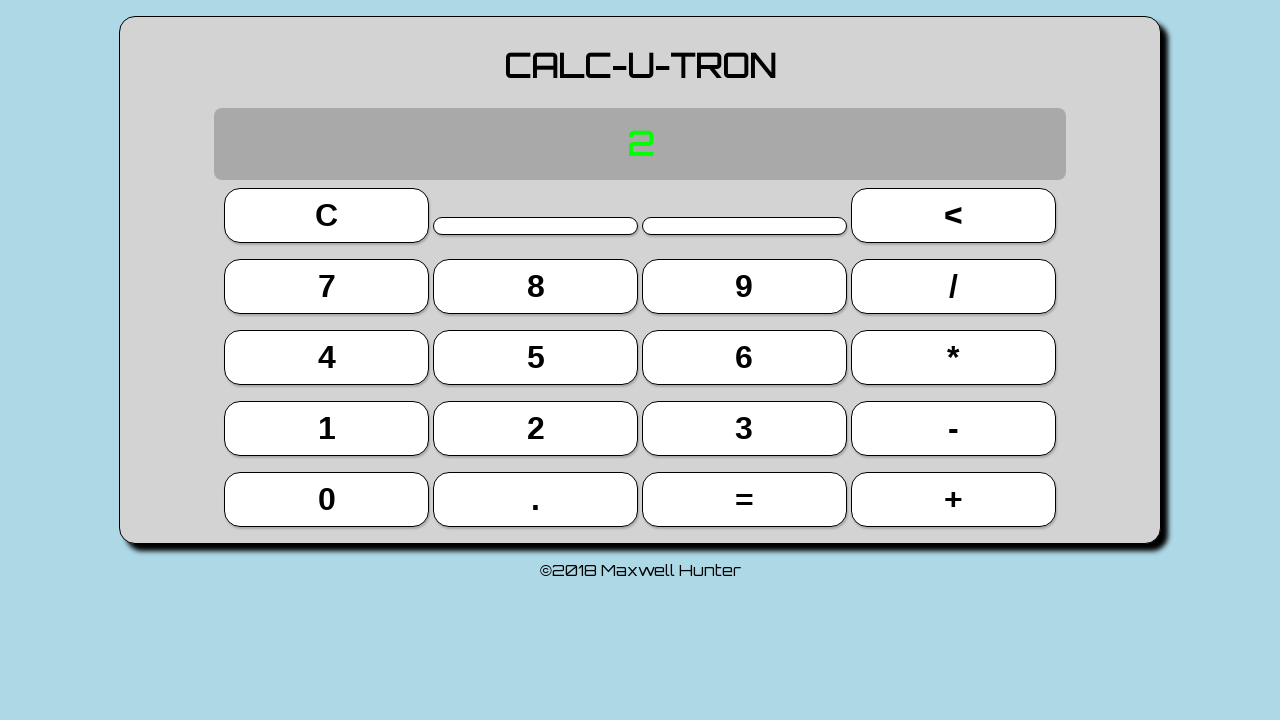

Verified display shows '2' after entering number following Enter
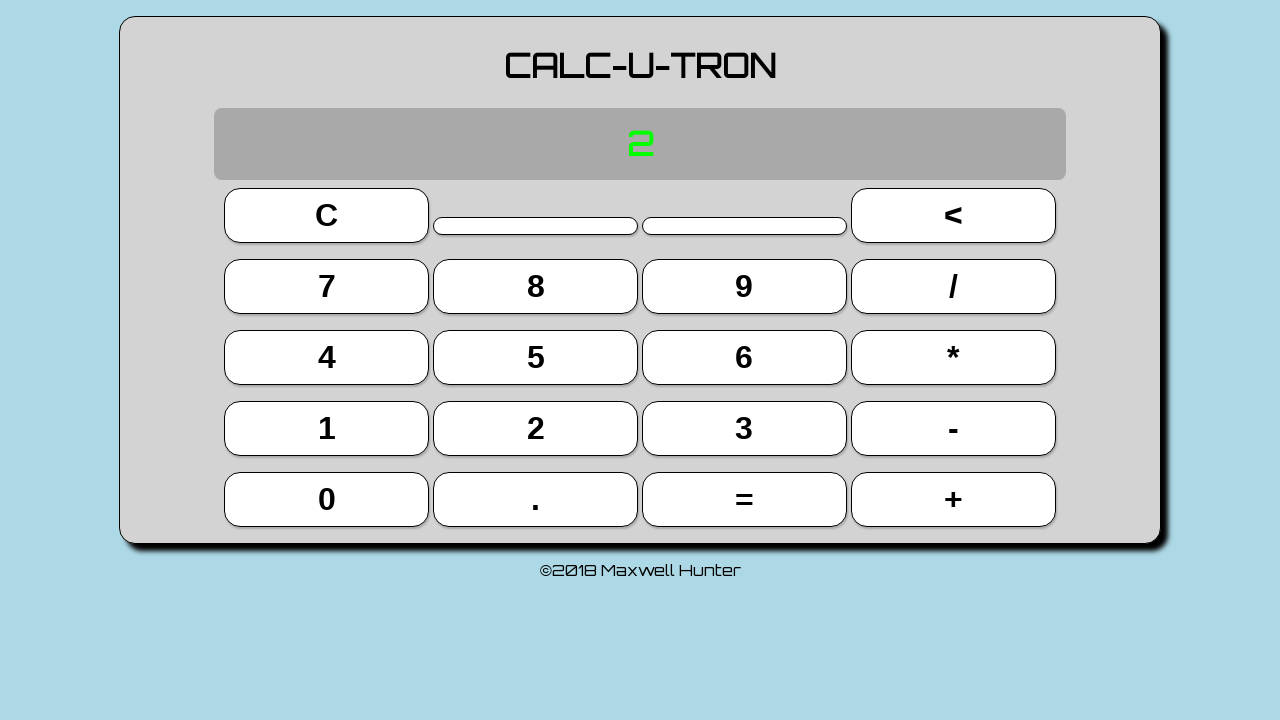

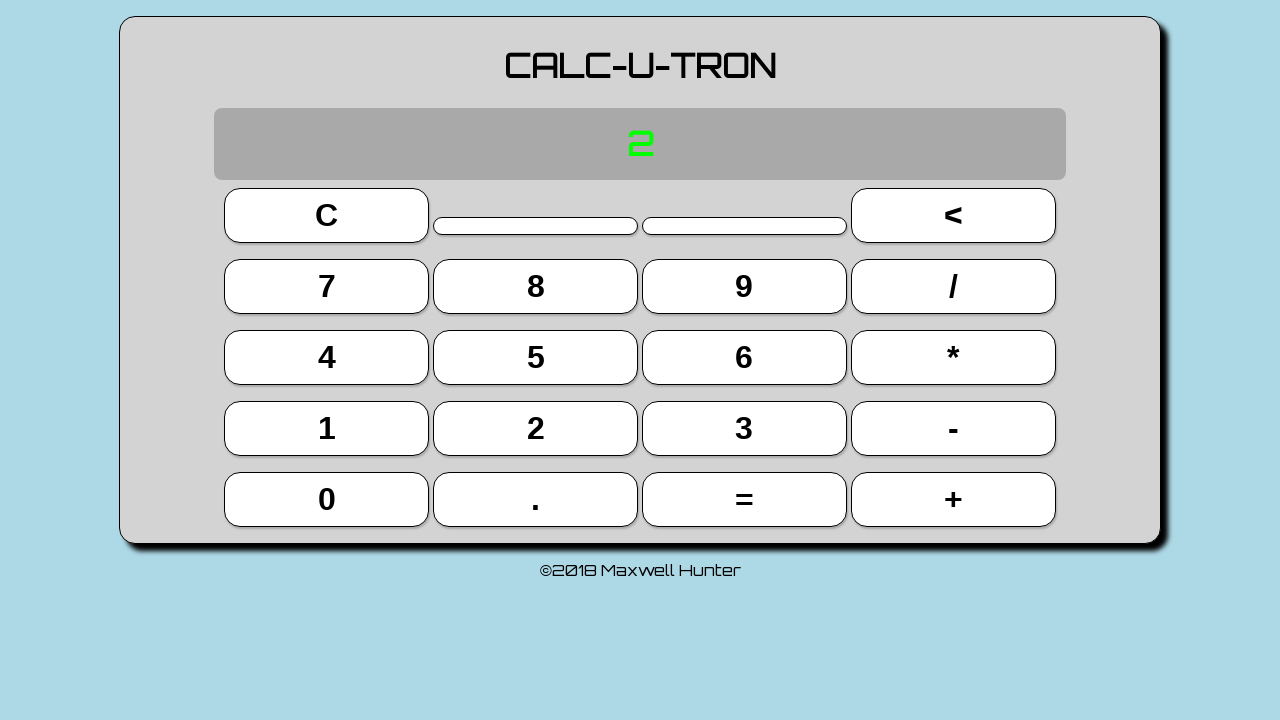